Tests page scrolling functionality by scrolling down and verifying an element becomes visible

Starting URL: https://atidcollege.co.il/Xamples/ex_actions.html

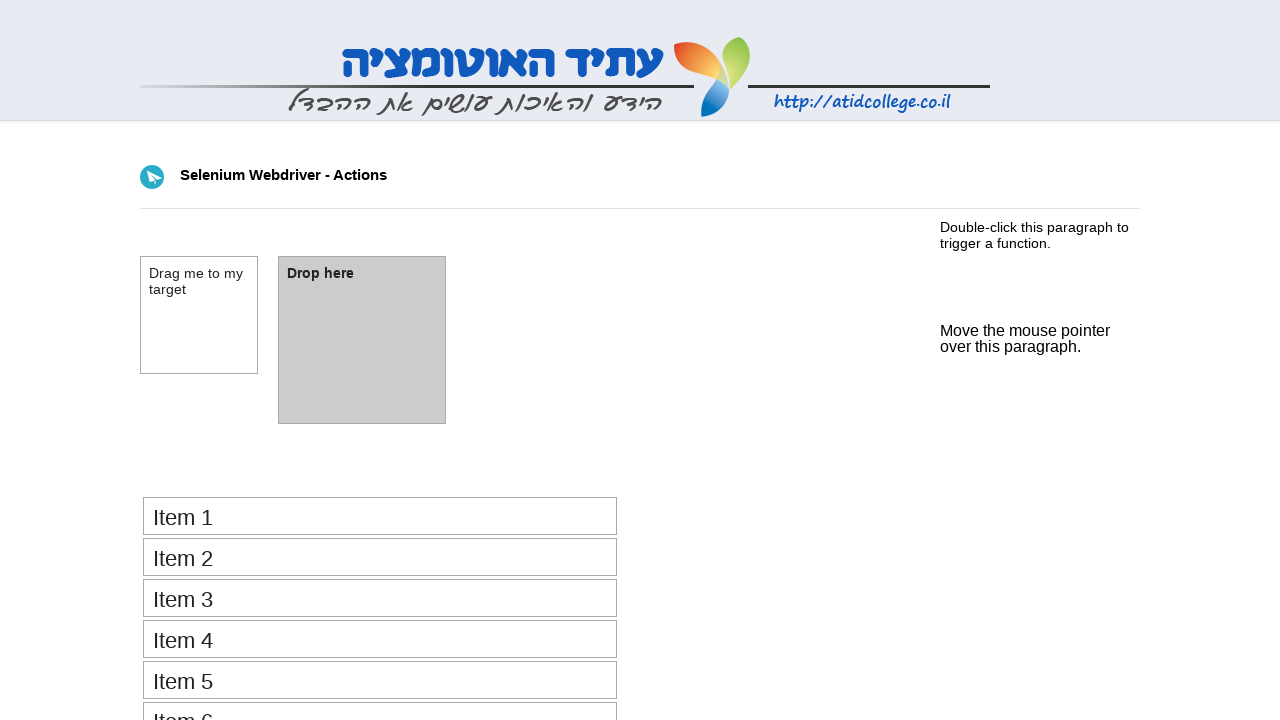

Scrolled page down to position 1000px
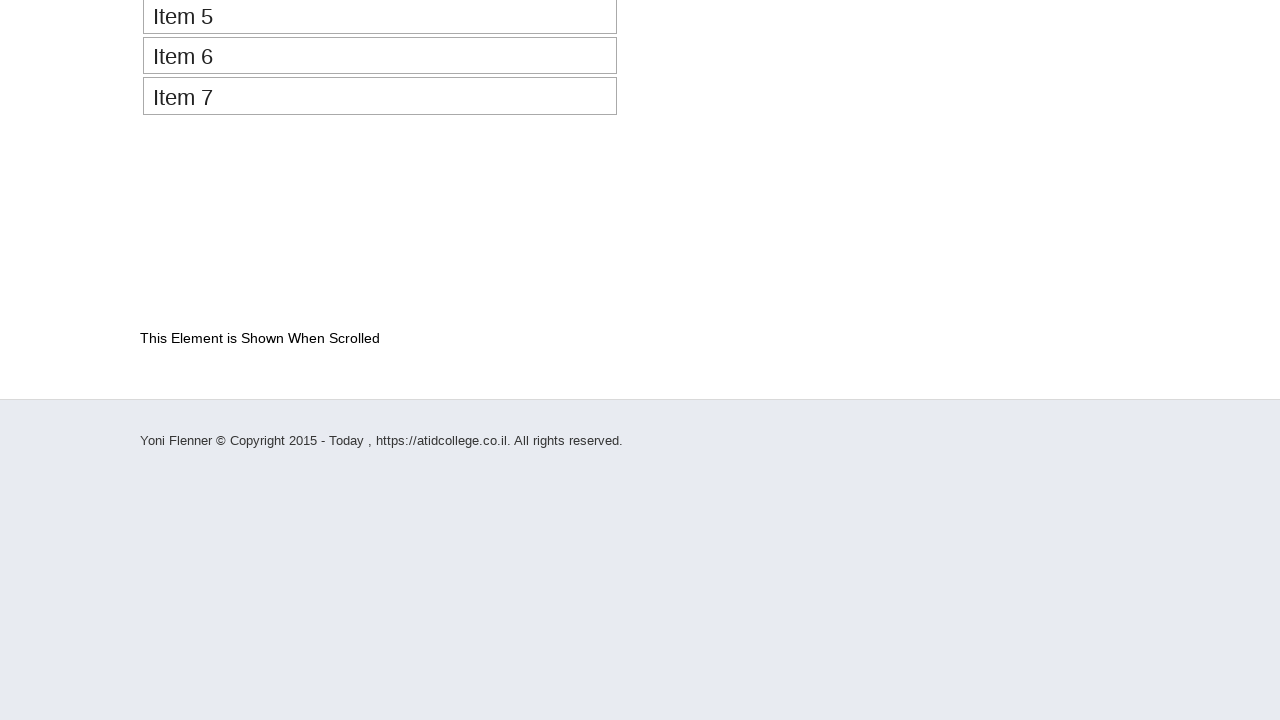

Verified #scrolled_element became visible after scrolling
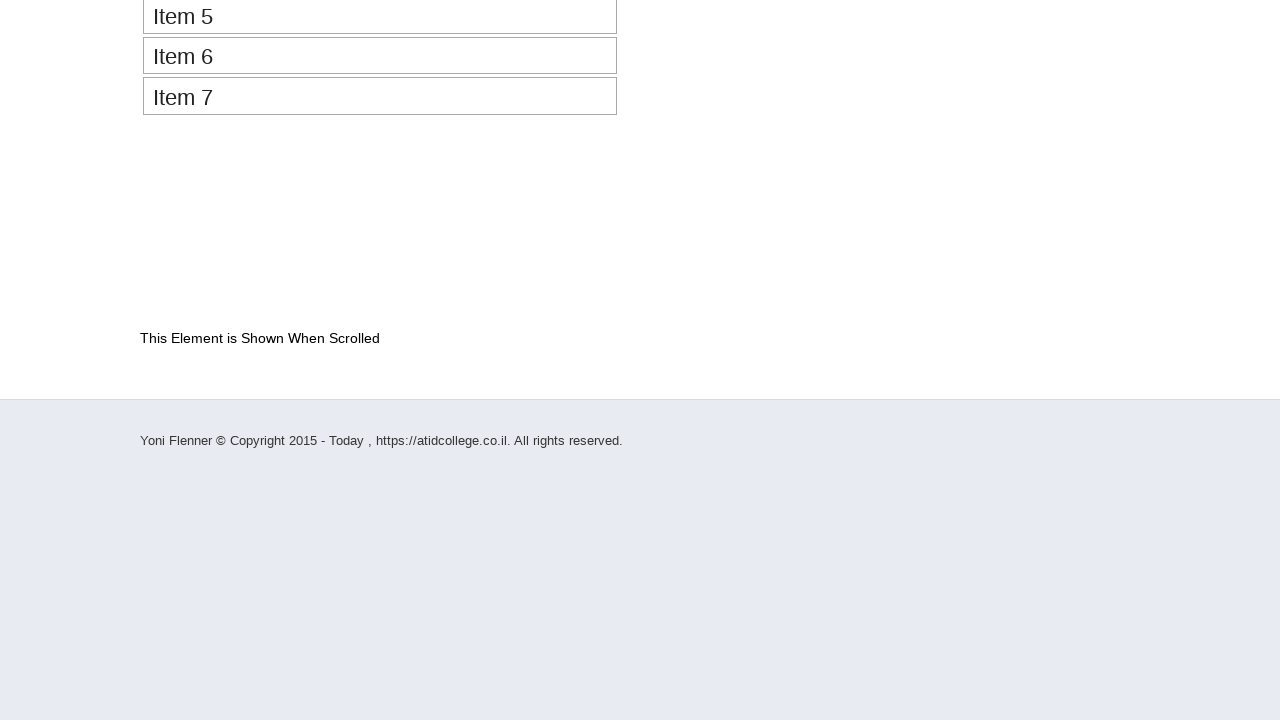

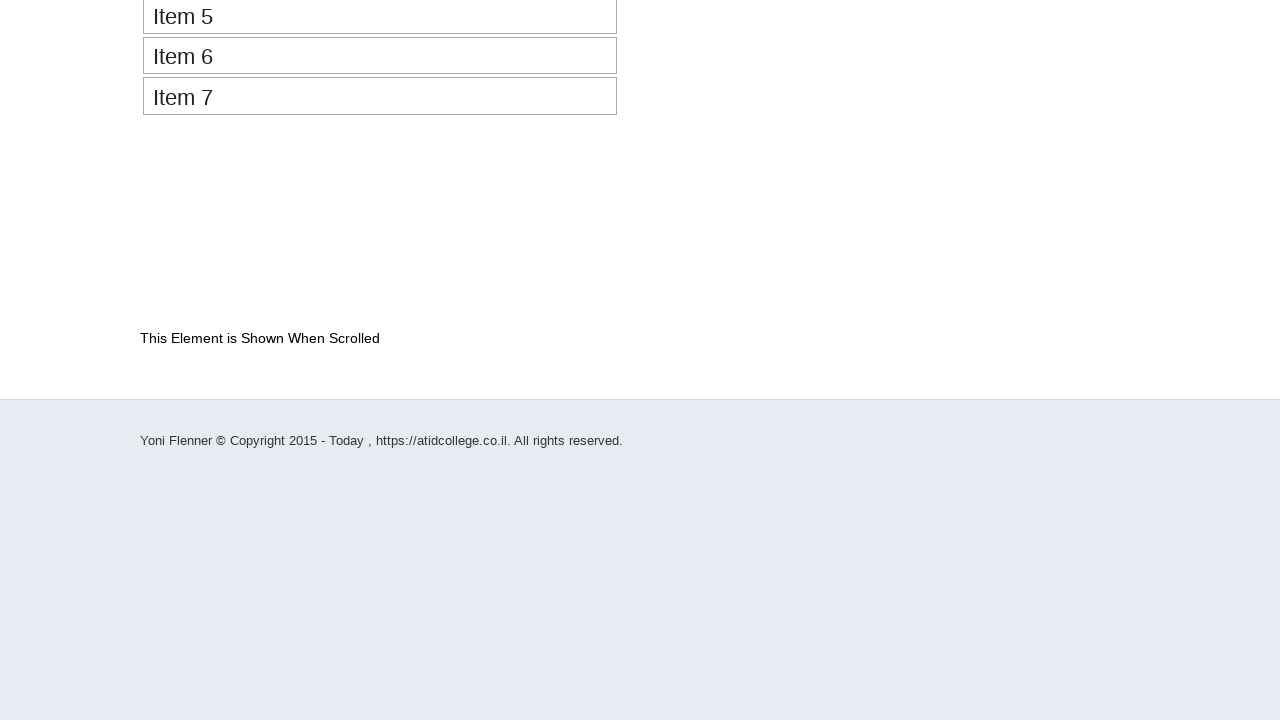